Tests a text box form by filling in user name, email, current address, and permanent address fields, then submitting the form and scrolling down to view results.

Starting URL: https://demoqa.com/text-box

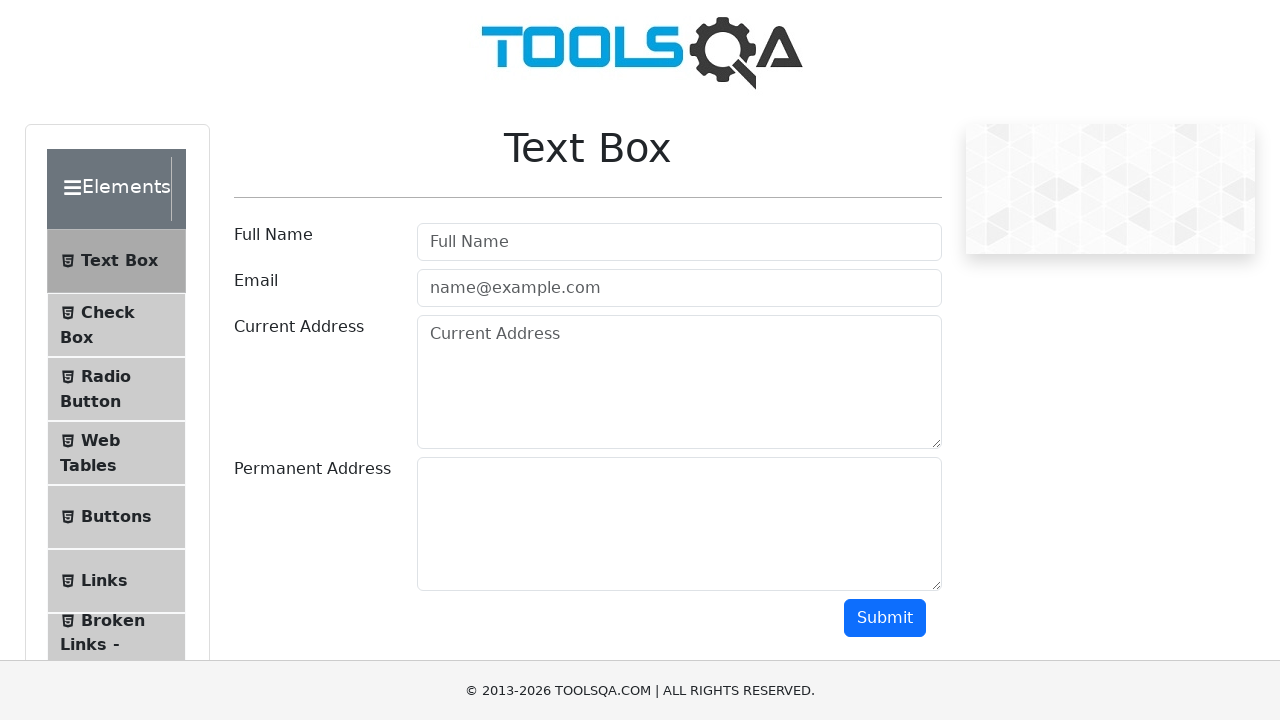

Filled user name field with 'Shalini' on #userName
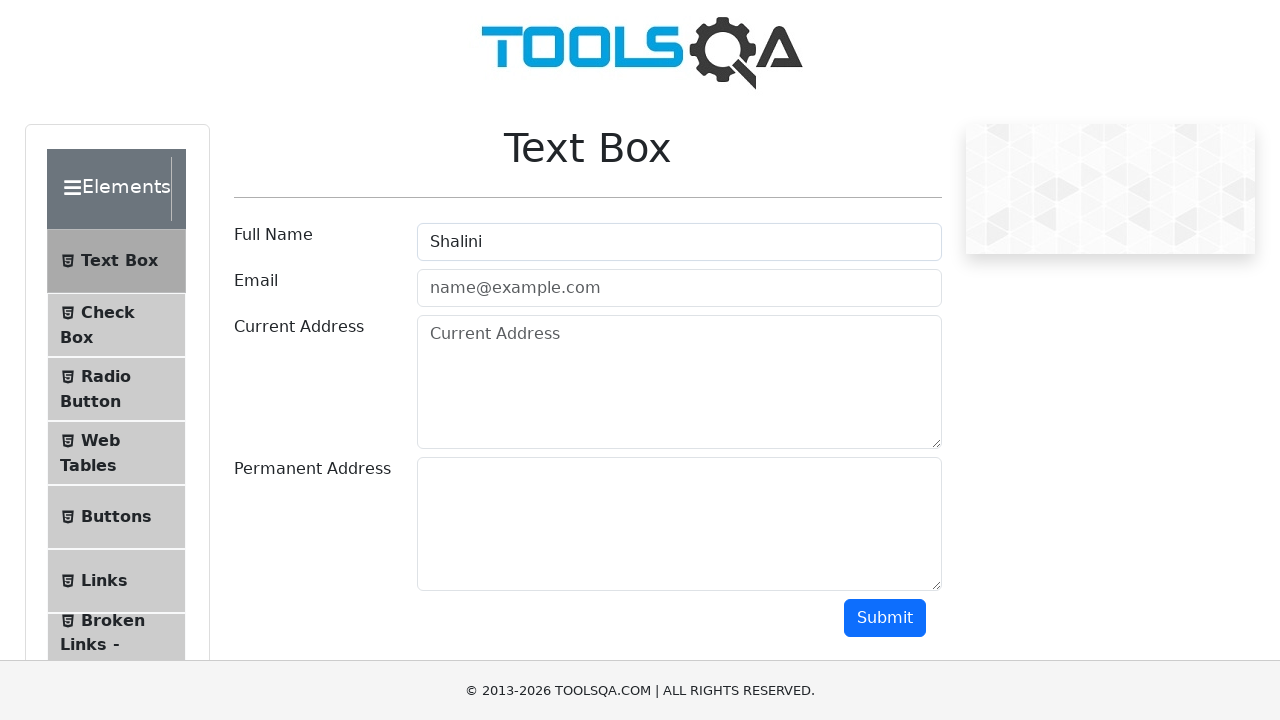

Filled email field with 'Srshalini8@gmail.com' on #userEmail
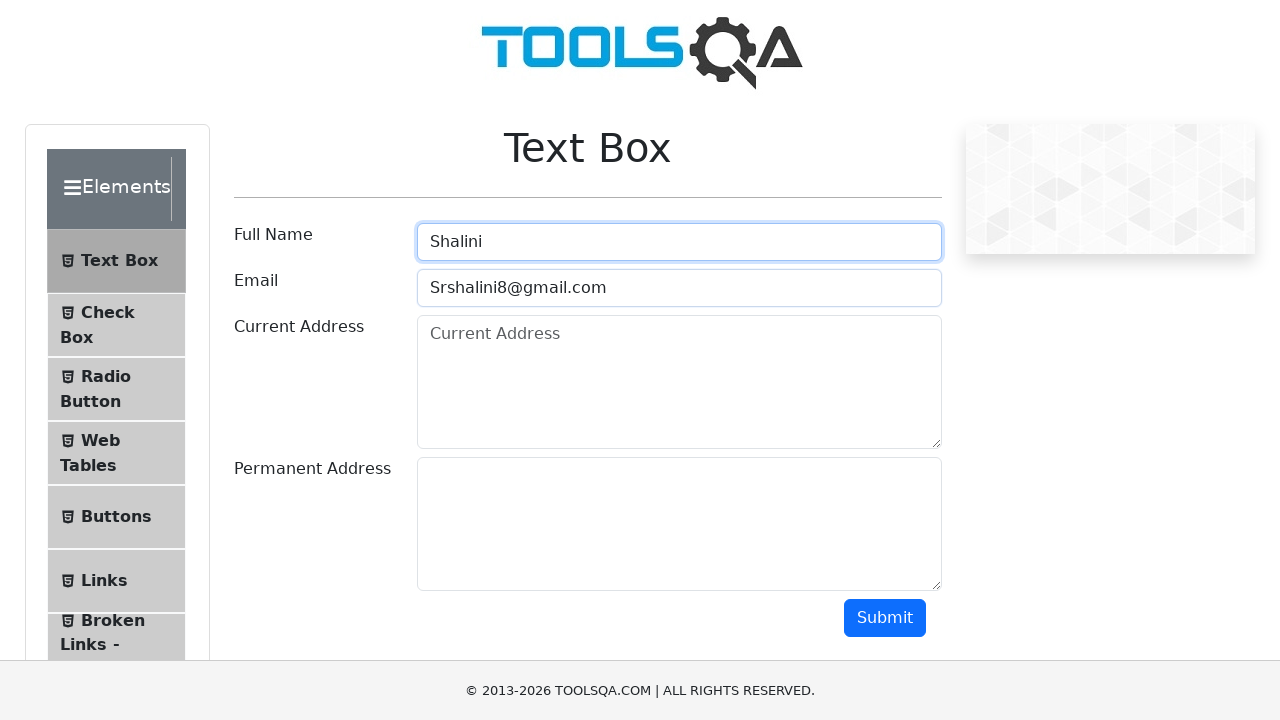

Filled current address field with 'no:12 kallikuppam,ambattur' on #currentAddress
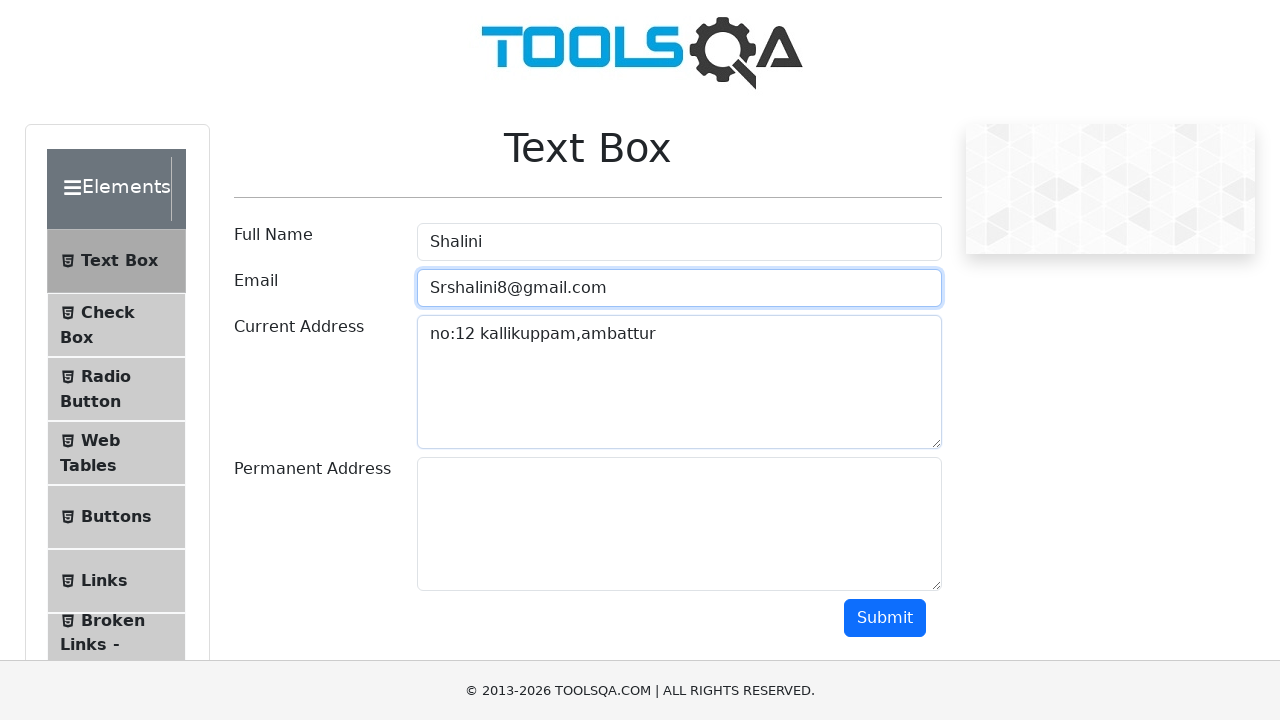

Filled permanent address field with 'no:12 kallikuppam,ambattur' on #permanentAddress
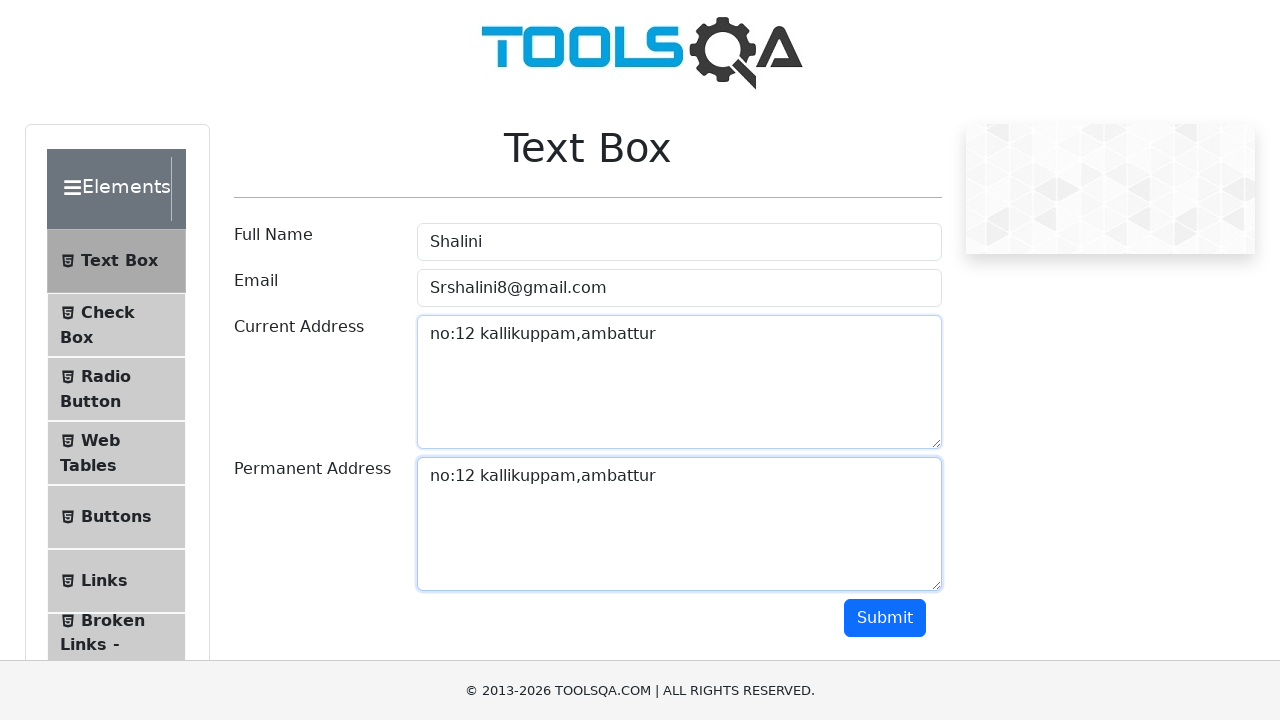

Clicked submit button to submit the form at (885, 618) on #submit
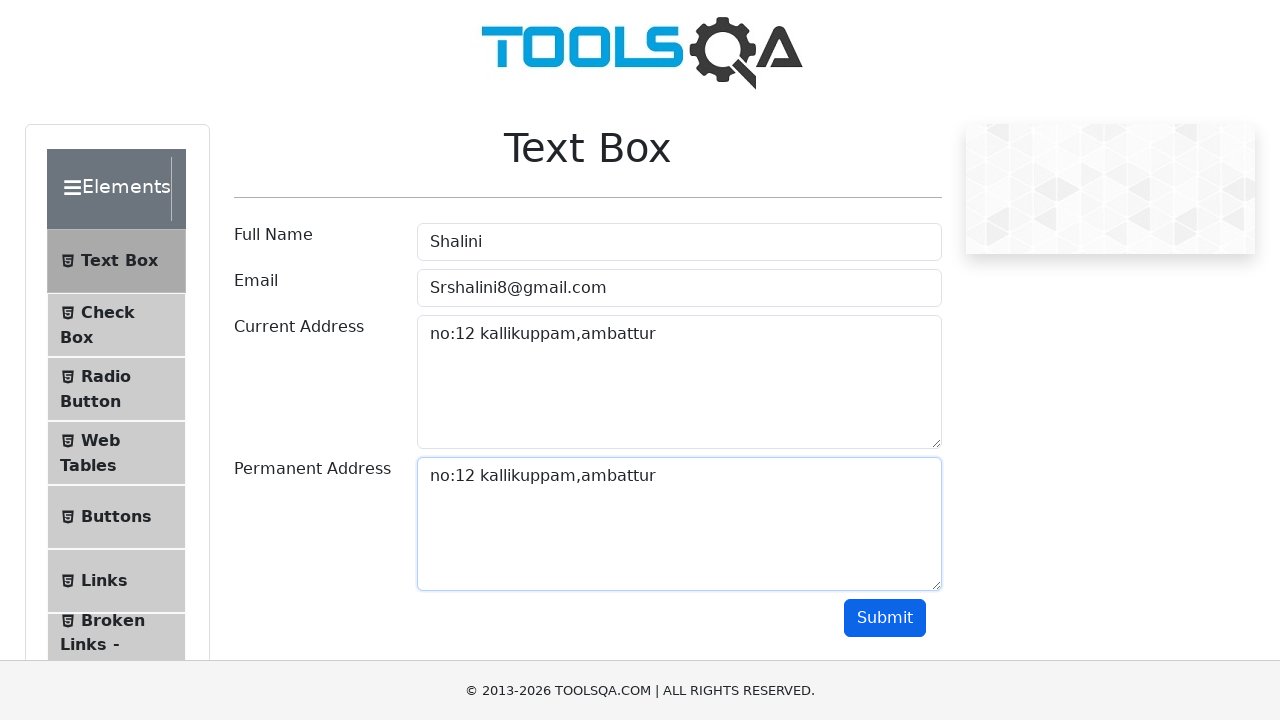

Pressed ArrowDown key to scroll down
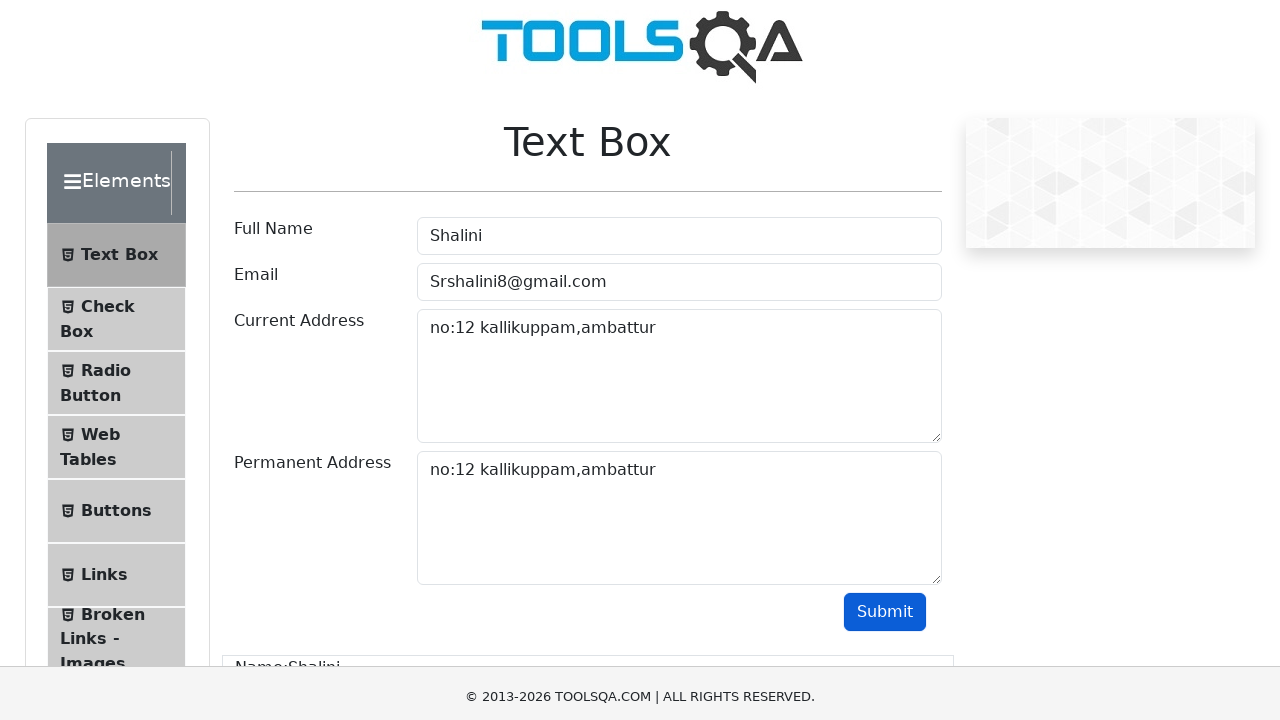

Pressed Enter key to view form submission results
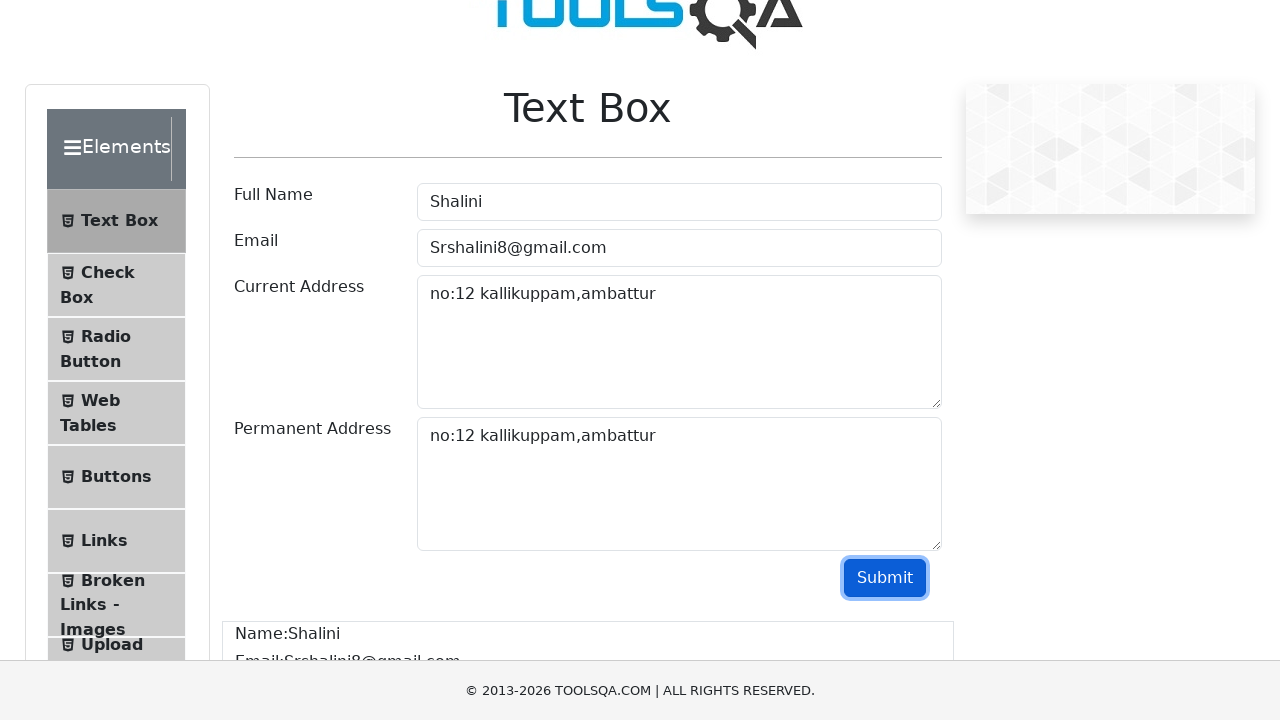

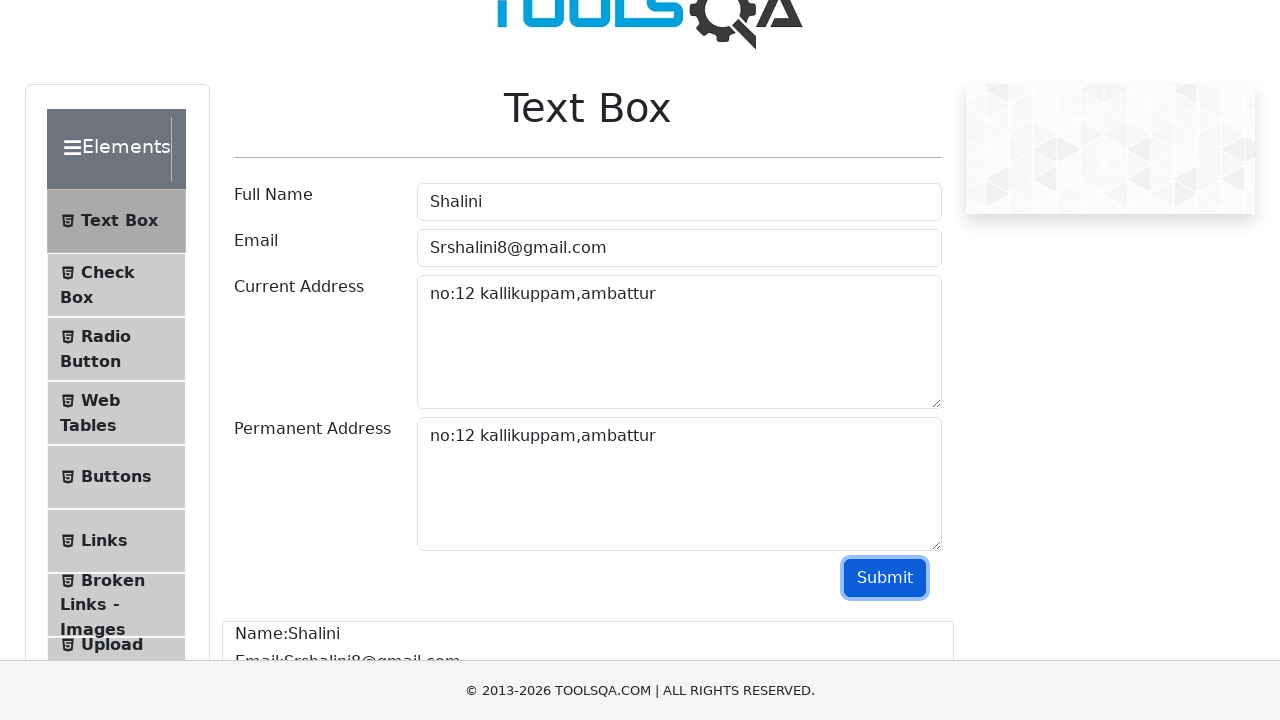